Tests iframe interaction by switching into an iframe, filling a text field, switching back to the main page, and clicking the Home link

Starting URL: https://demo.automationtesting.in/Frames.html

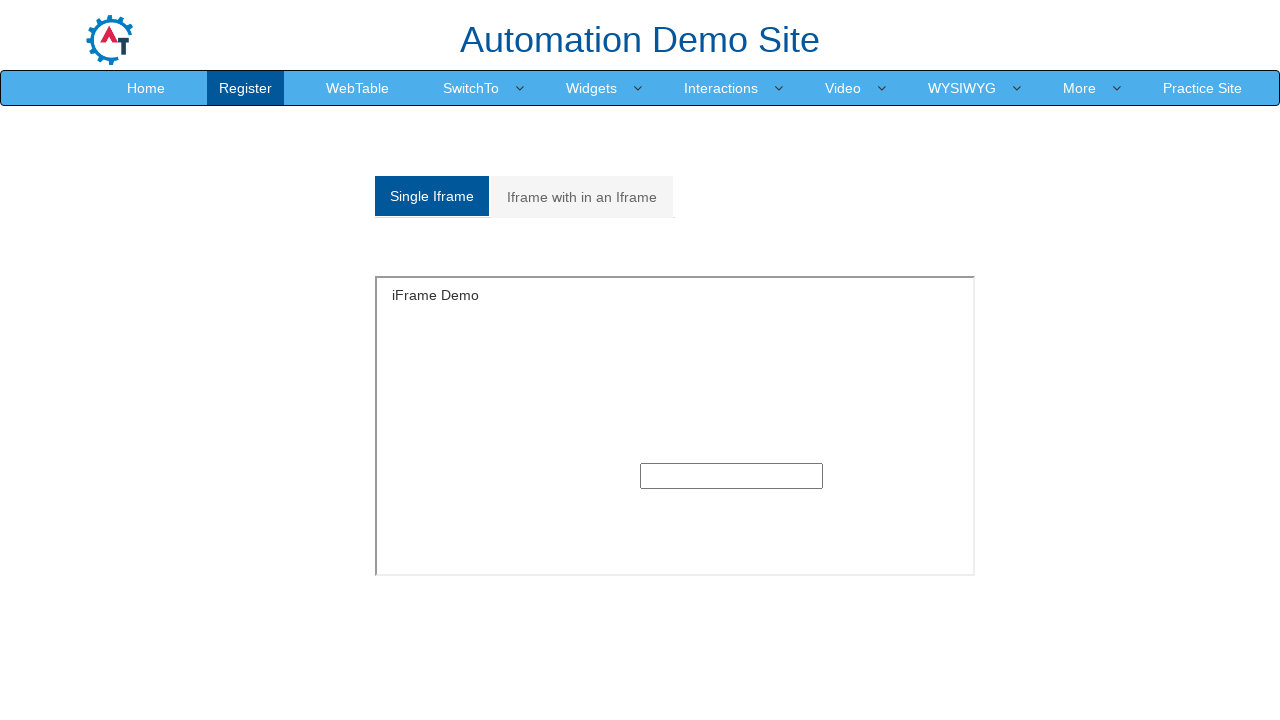

Switched to iframe named 'SingleFrame'
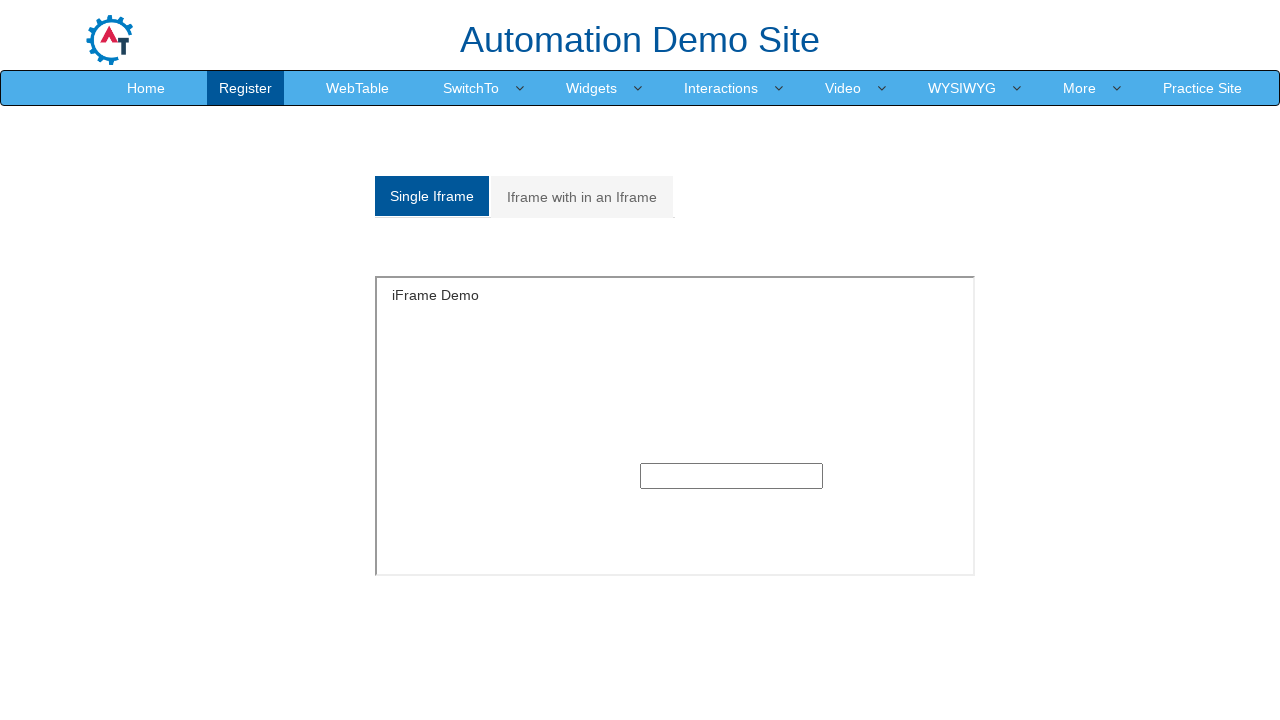

Filled text field in iframe with 'Automation Testing' on input[type='text']
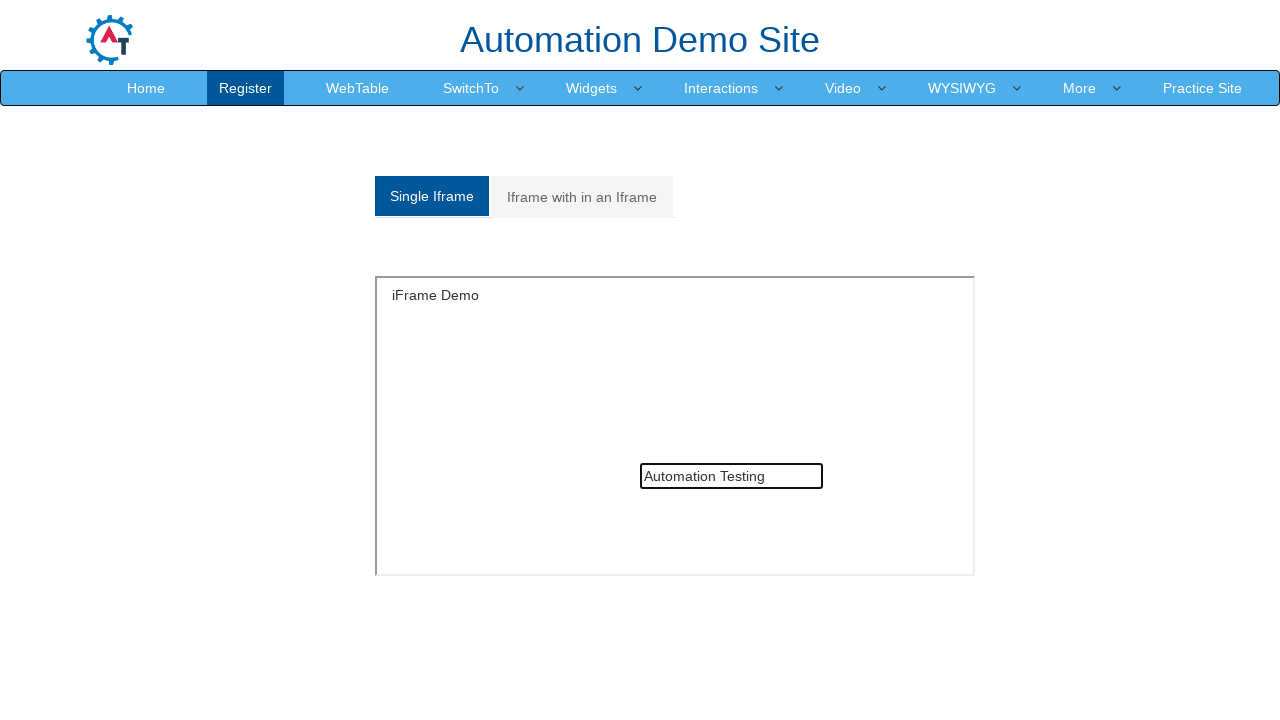

Clicked Home link on main page at (146, 88) on a:has-text('Home')
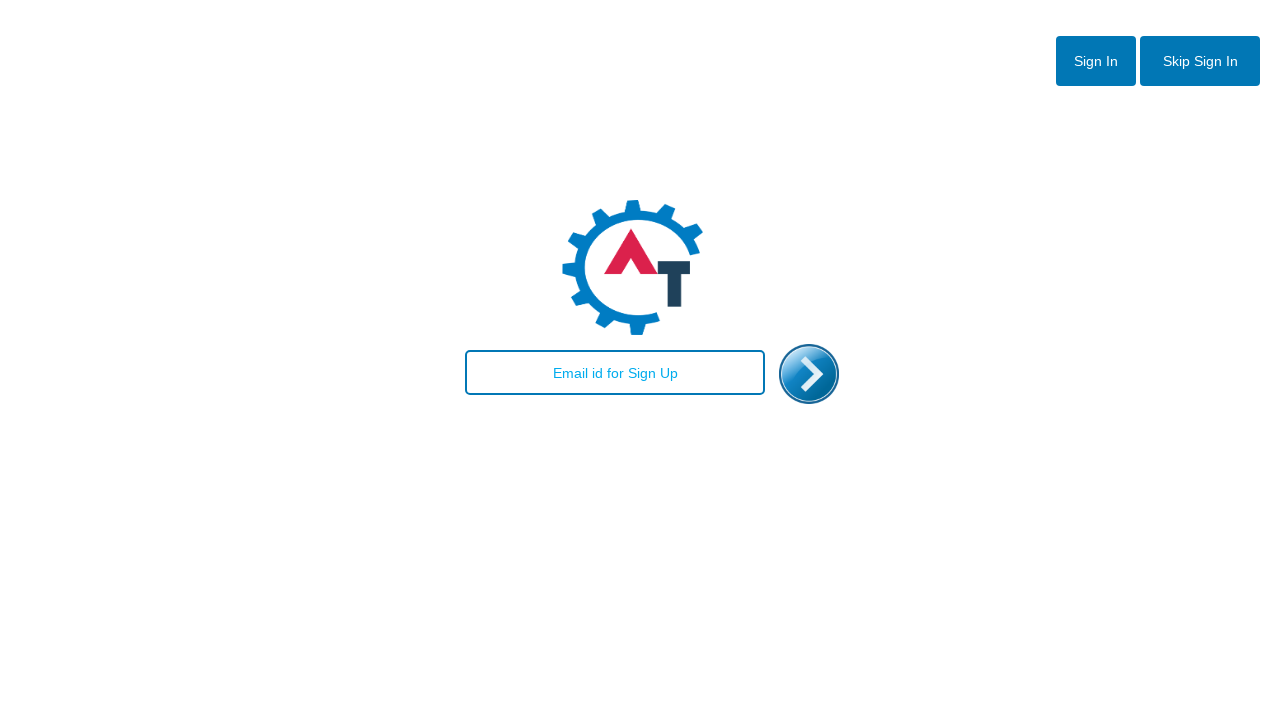

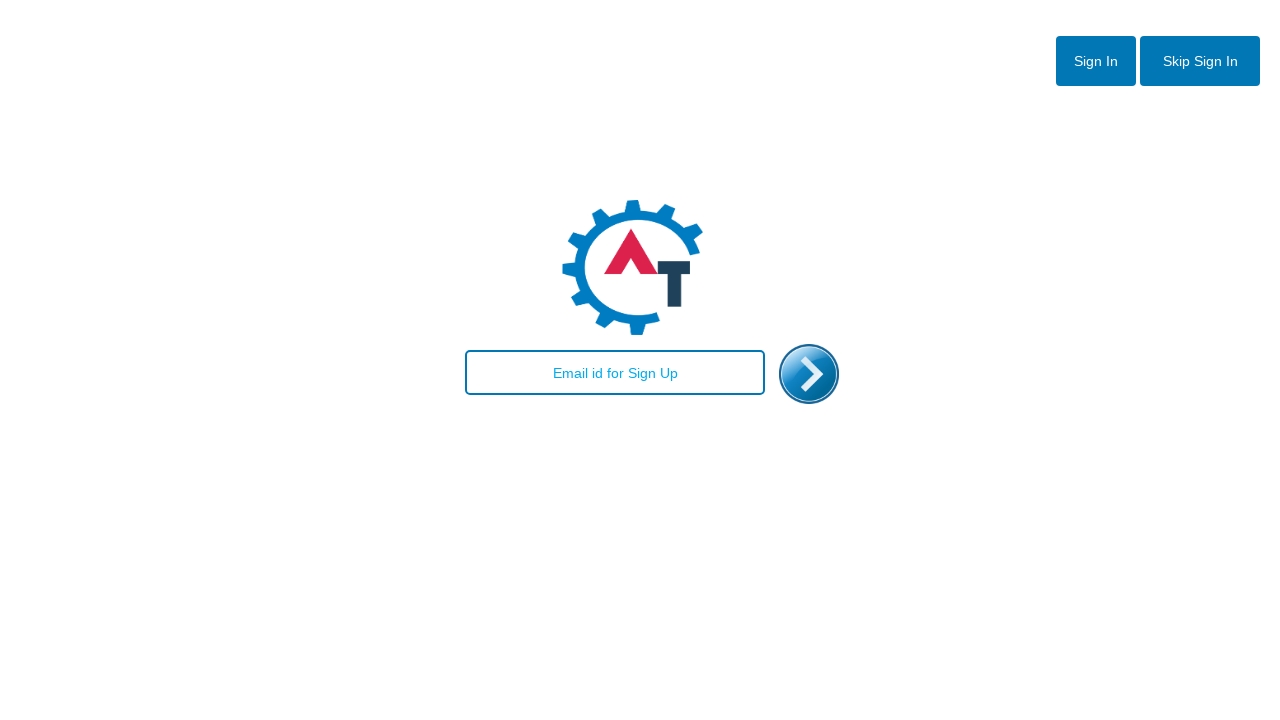